Automates searching for cultivated variety SNP data by selecting crop type, radio button, dropdowns, entering a gene ID, and submitting the search form on the ICRISAT CicerSeq database.

Starting URL: https://cegresources.icrisat.org/cicerseq/?page_id=3605

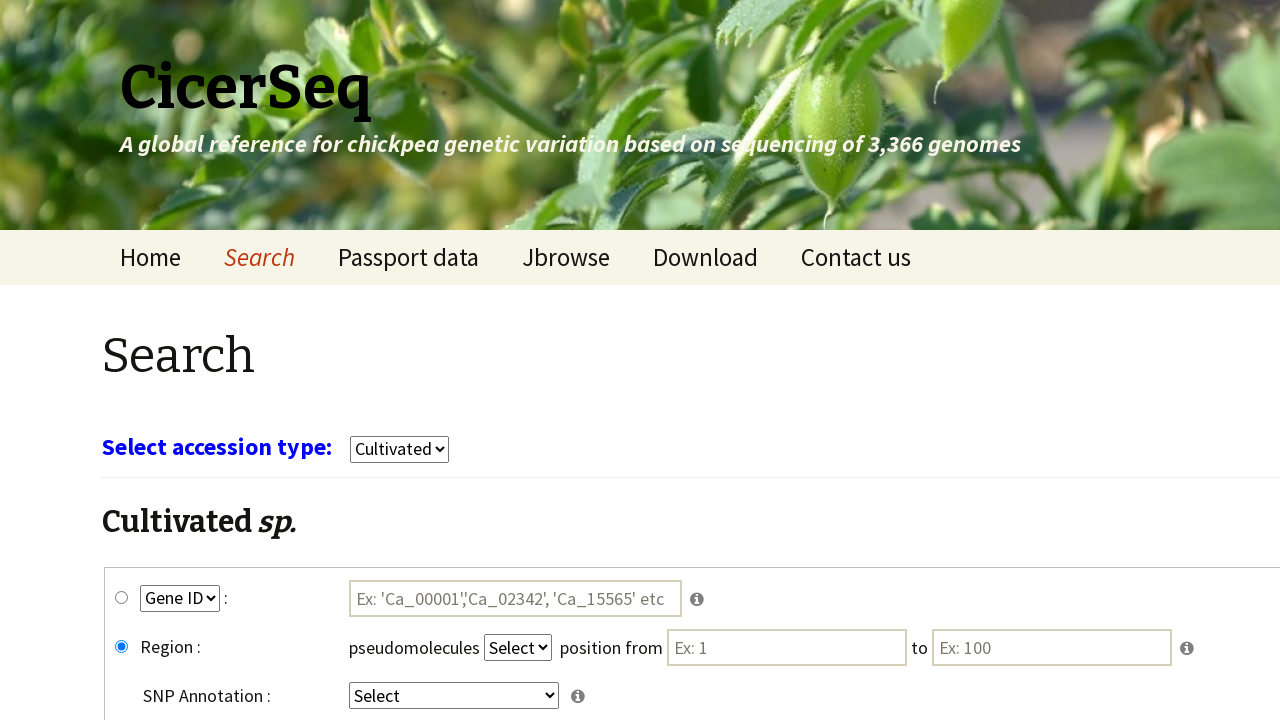

Waited for page to load (networkidle state)
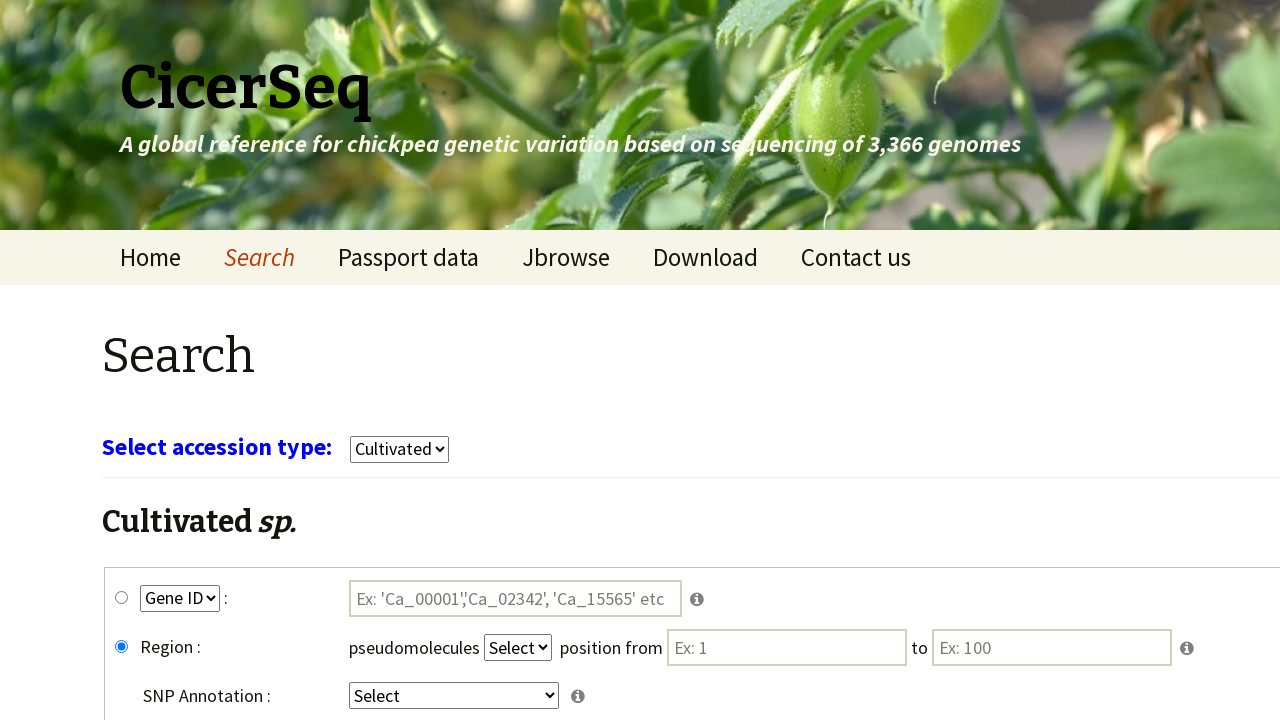

Selected 'cultivars' from crop type dropdown on select[name='select_crop']
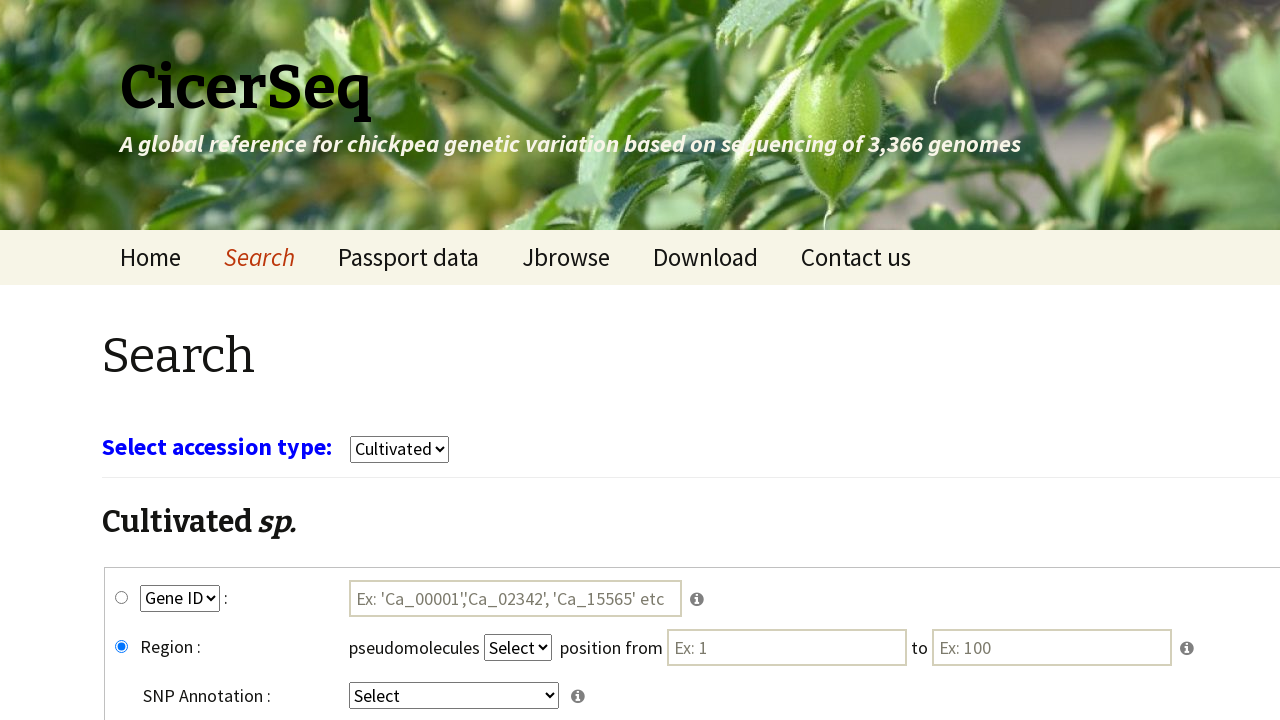

Clicked gene_snp radio button at (122, 598) on #gene_snp
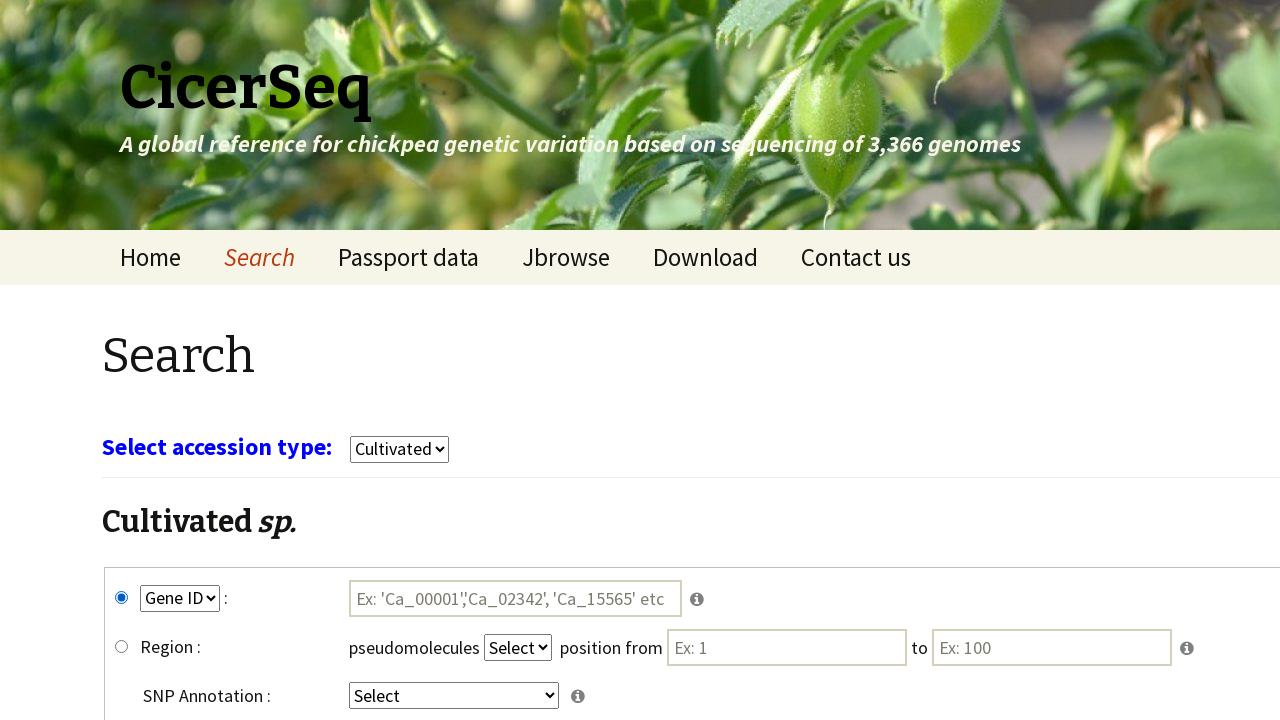

Selected 'GeneID' from key1 dropdown on select[name='key1']
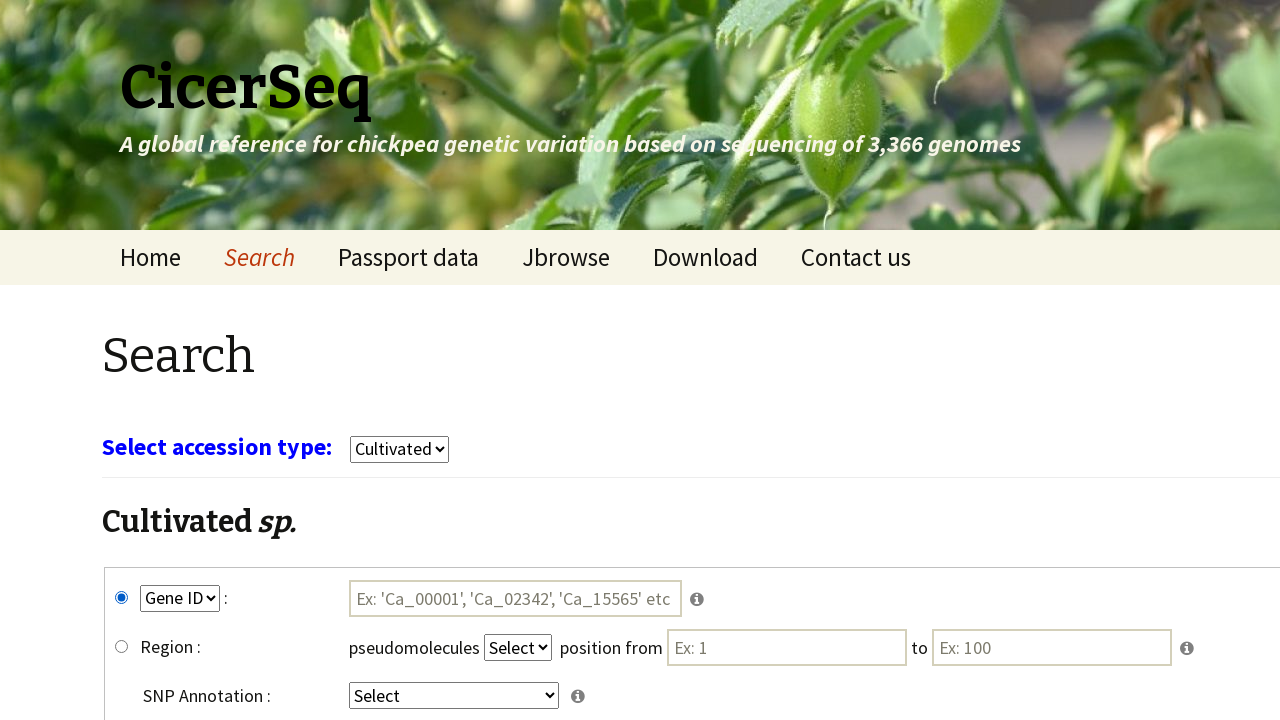

Selected 'intergenic' from key4 dropdown on select[name='key4']
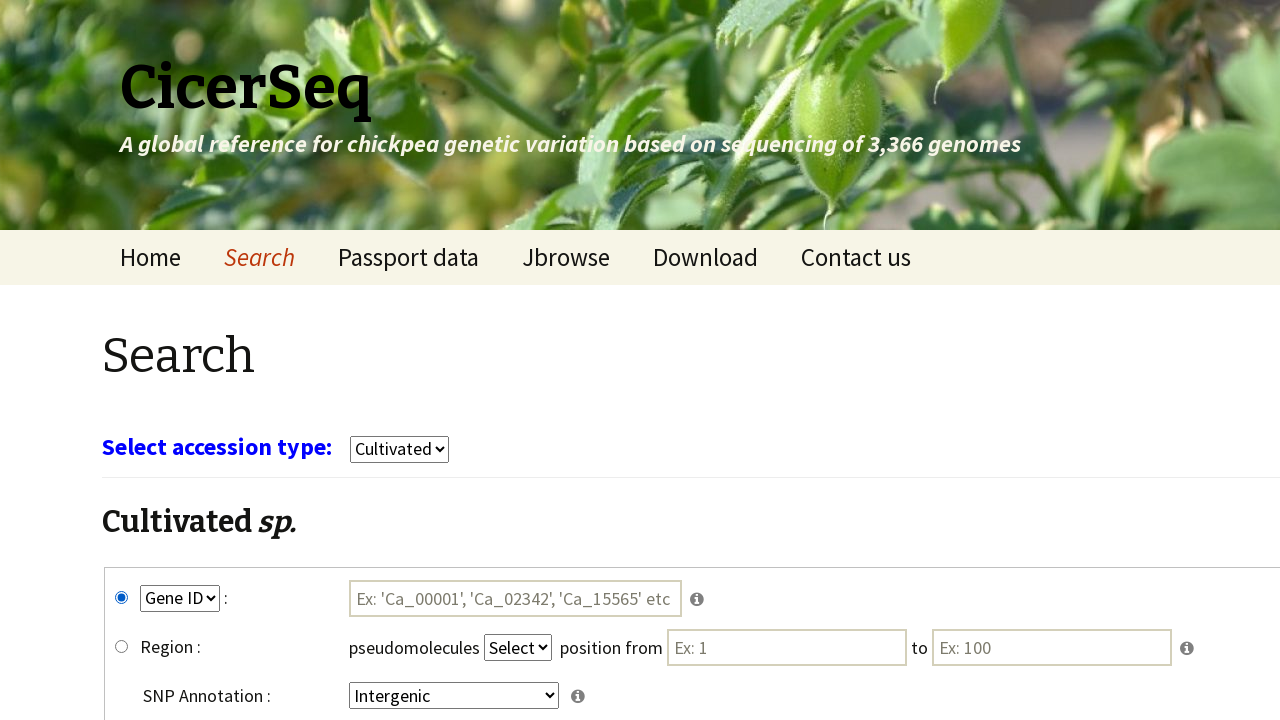

Entered gene ID 'Ca_00004' in the input field on #tmp1
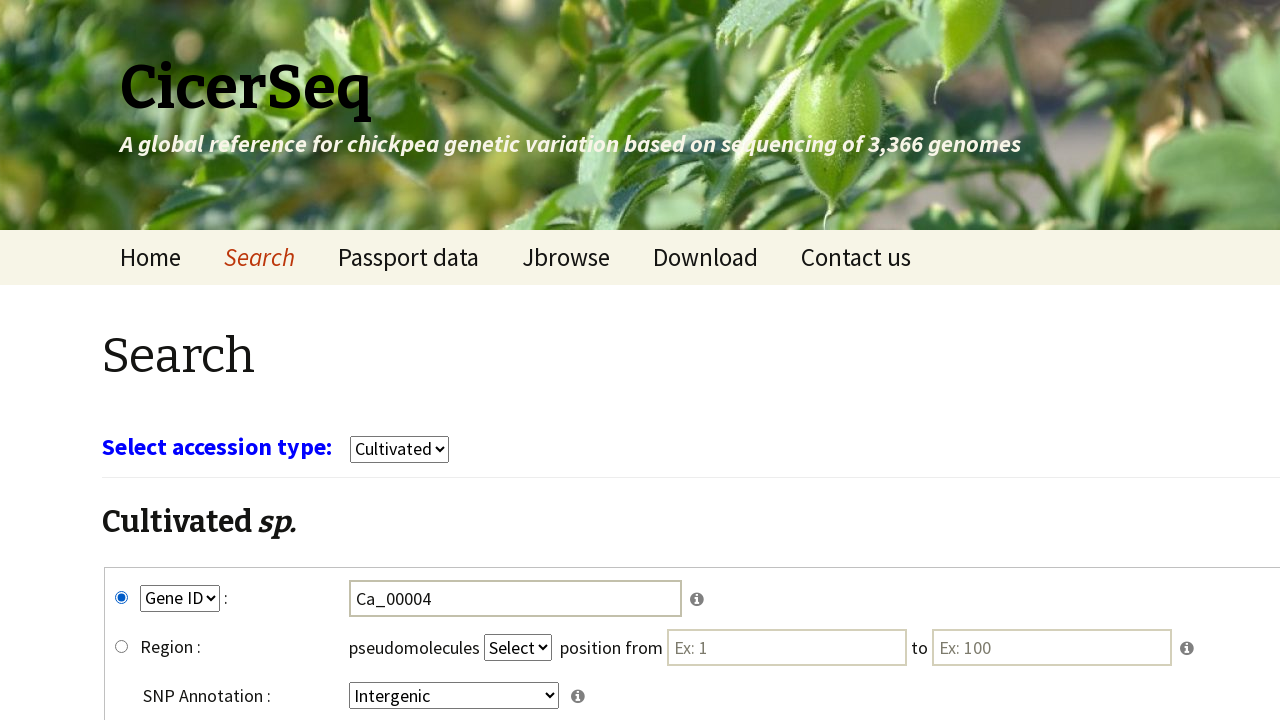

Clicked search/submit button to execute query at (788, 573) on input[name='submit']
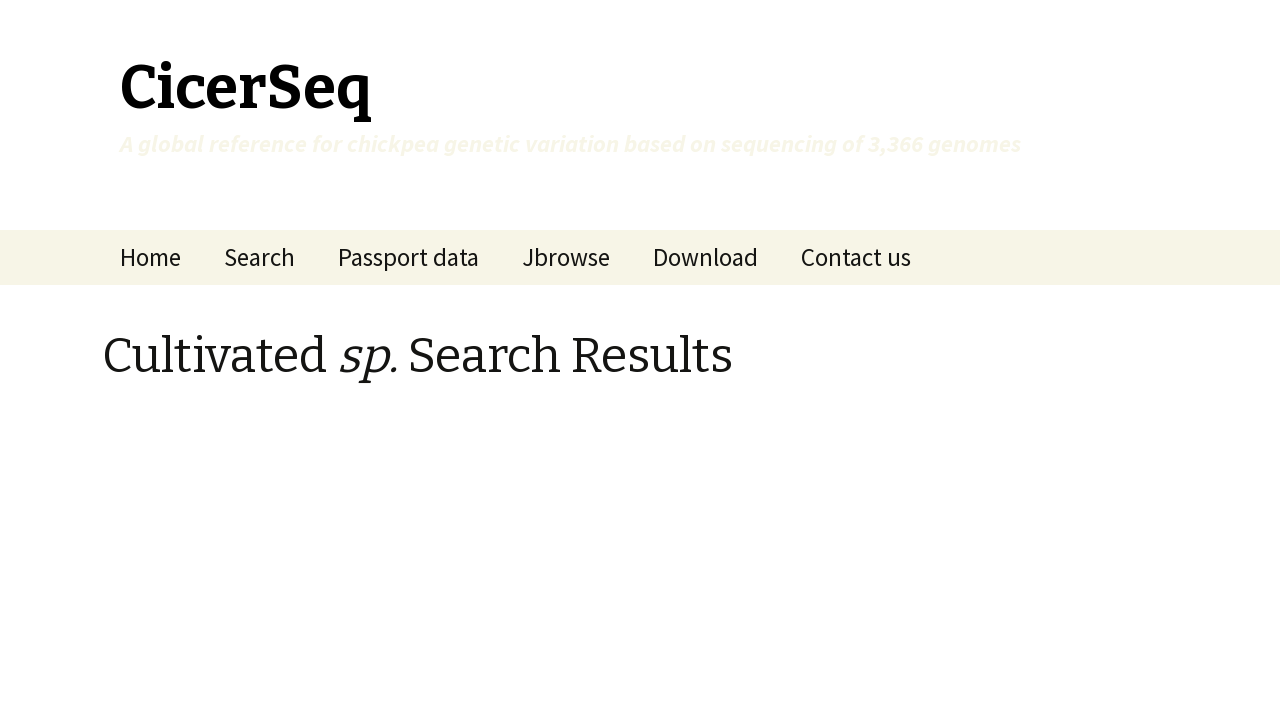

Waited 5 seconds for results to load
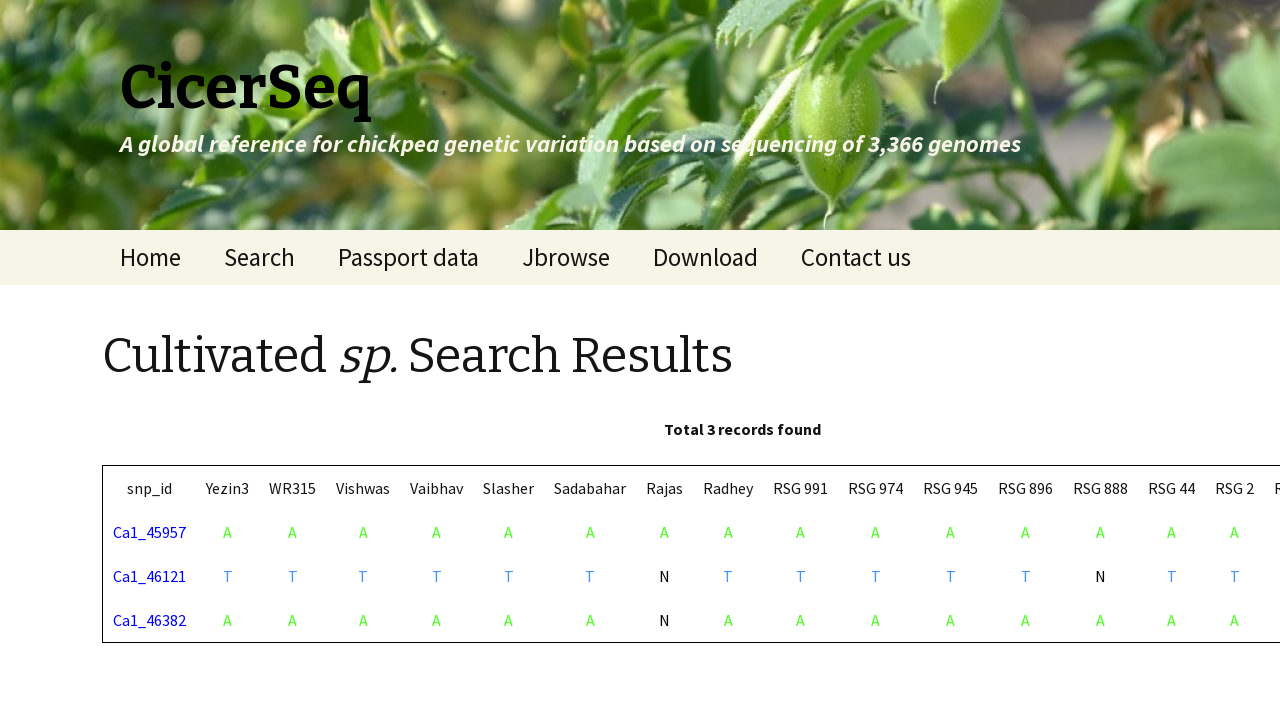

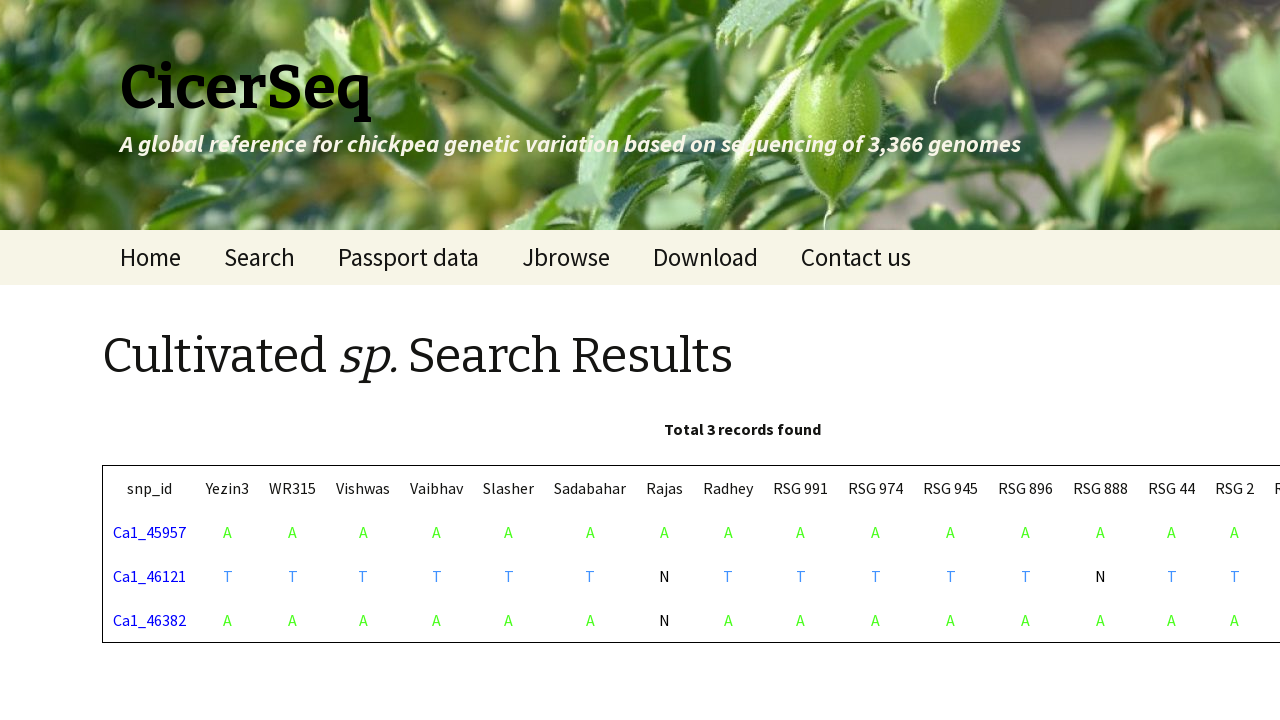